Tests multi-select functionality using Ctrl/Cmd+click to select non-consecutive items (1st, 3rd, 6th, and 11th elements) from a jQuery selectable grid.

Starting URL: https://automationfc.github.io/jquery-selectable/

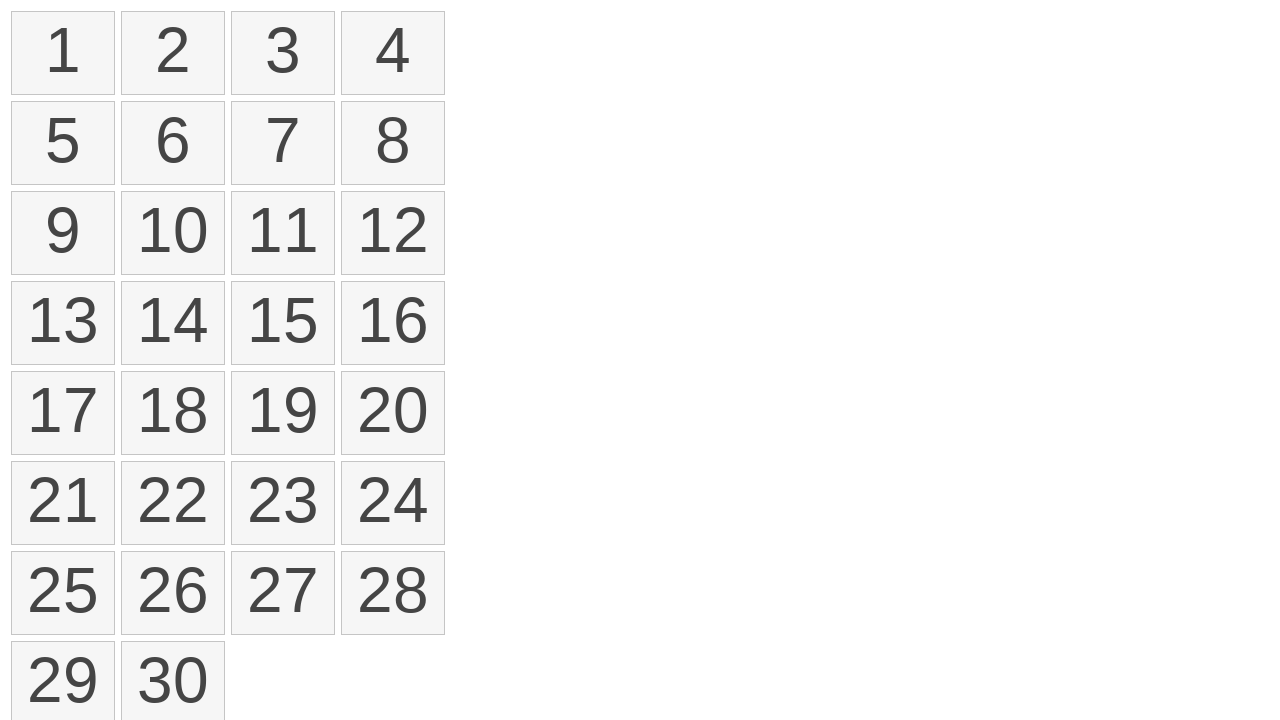

Waited for selectable list to load
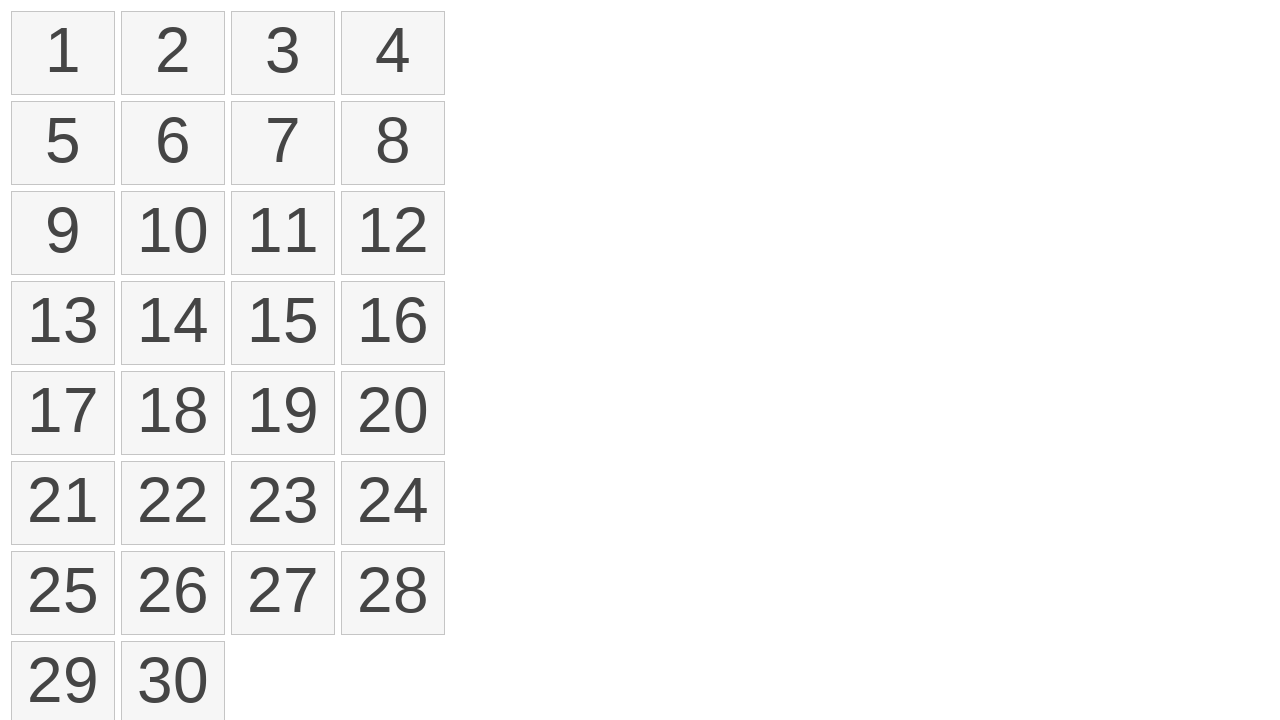

Located all selectable list items
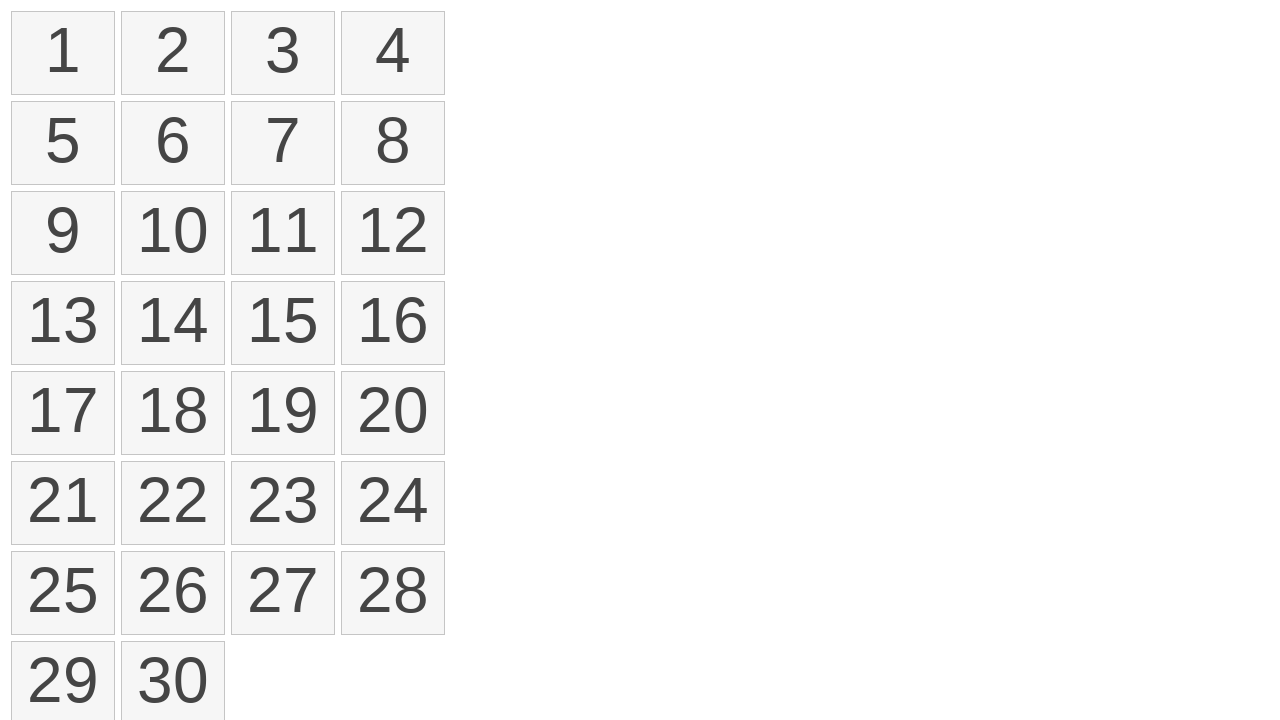

Ctrl+clicked 1st element (index 0) at (63, 53) on ol#selectable li >> nth=0
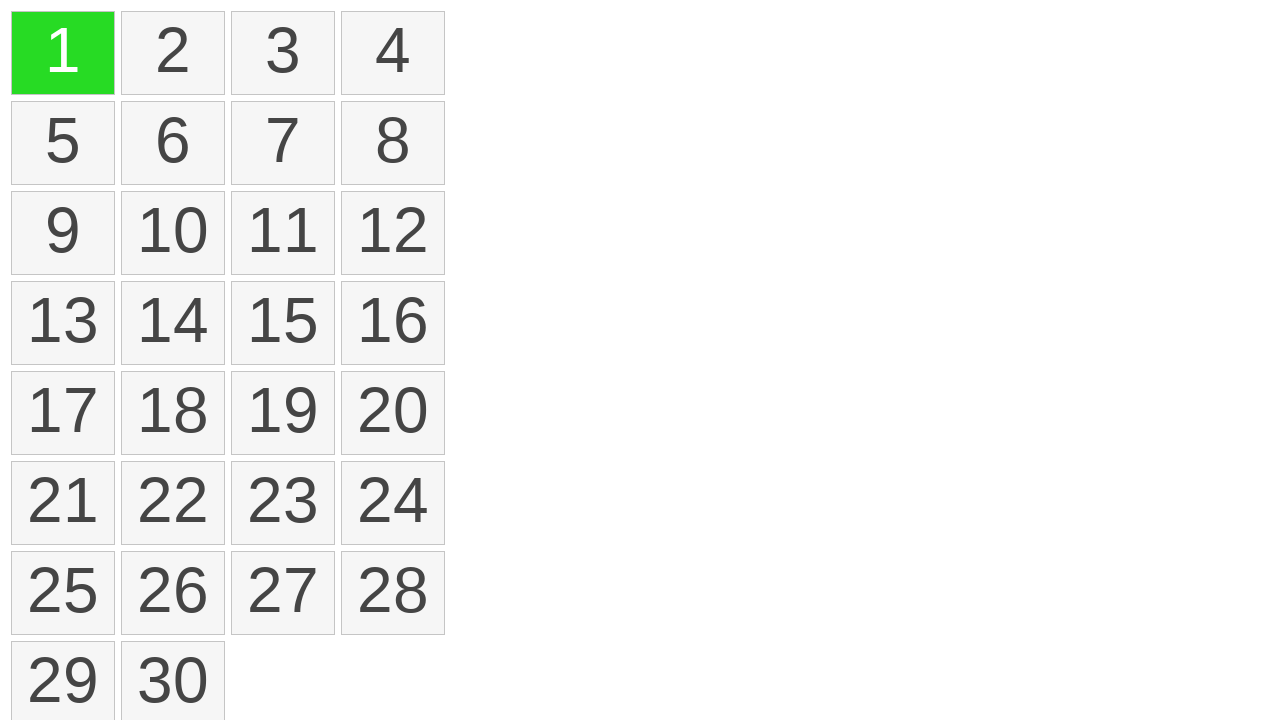

Waited 300ms after 1st selection
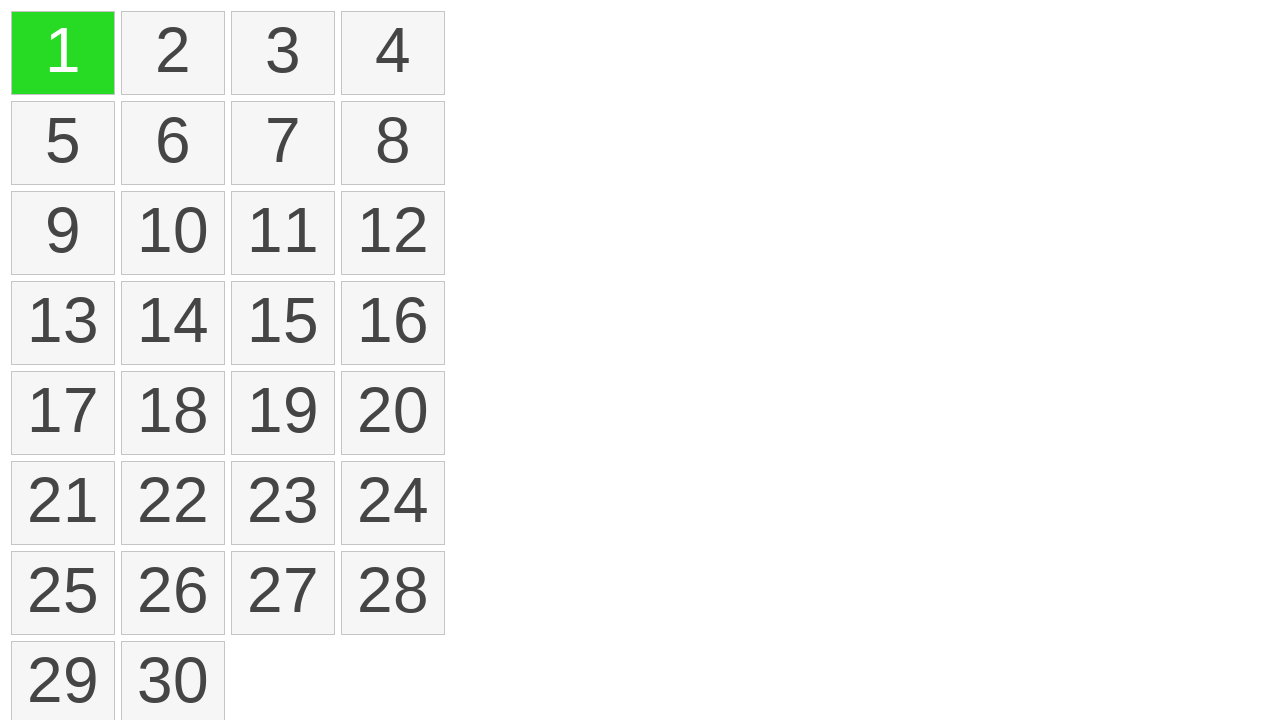

Ctrl+clicked 3rd element (index 2) at (283, 53) on ol#selectable li >> nth=2
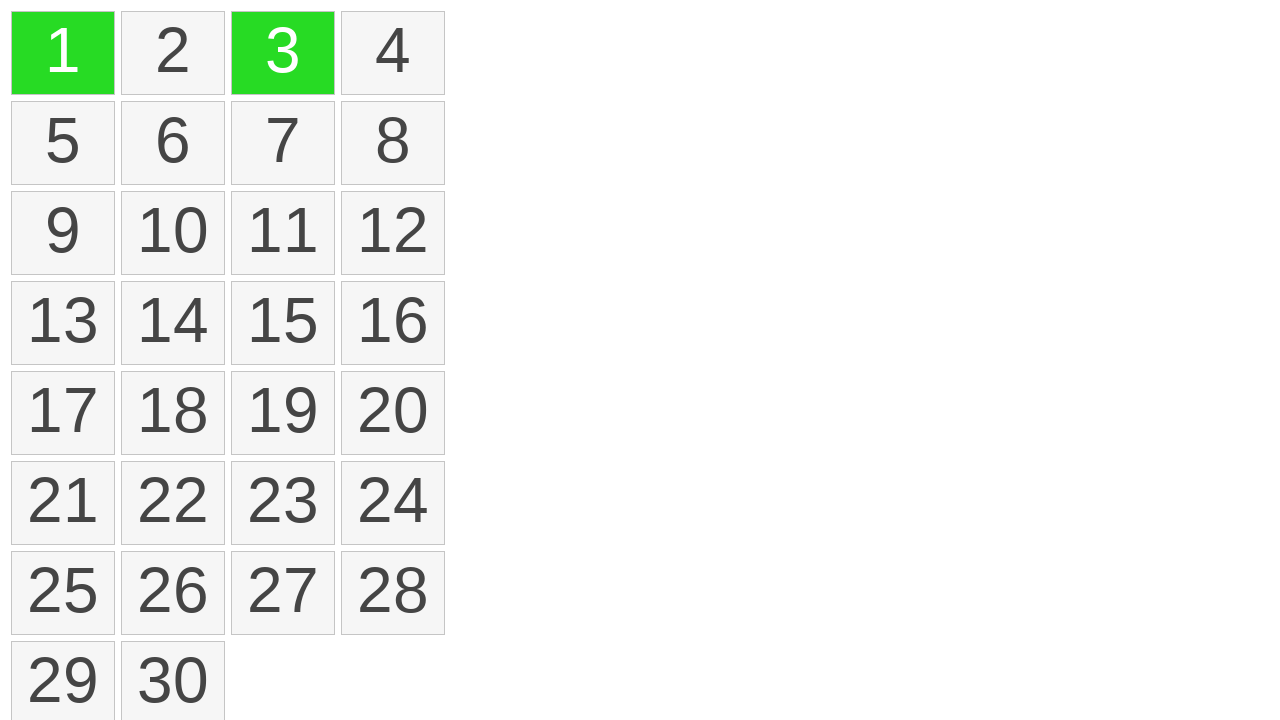

Waited 300ms after 2nd selection
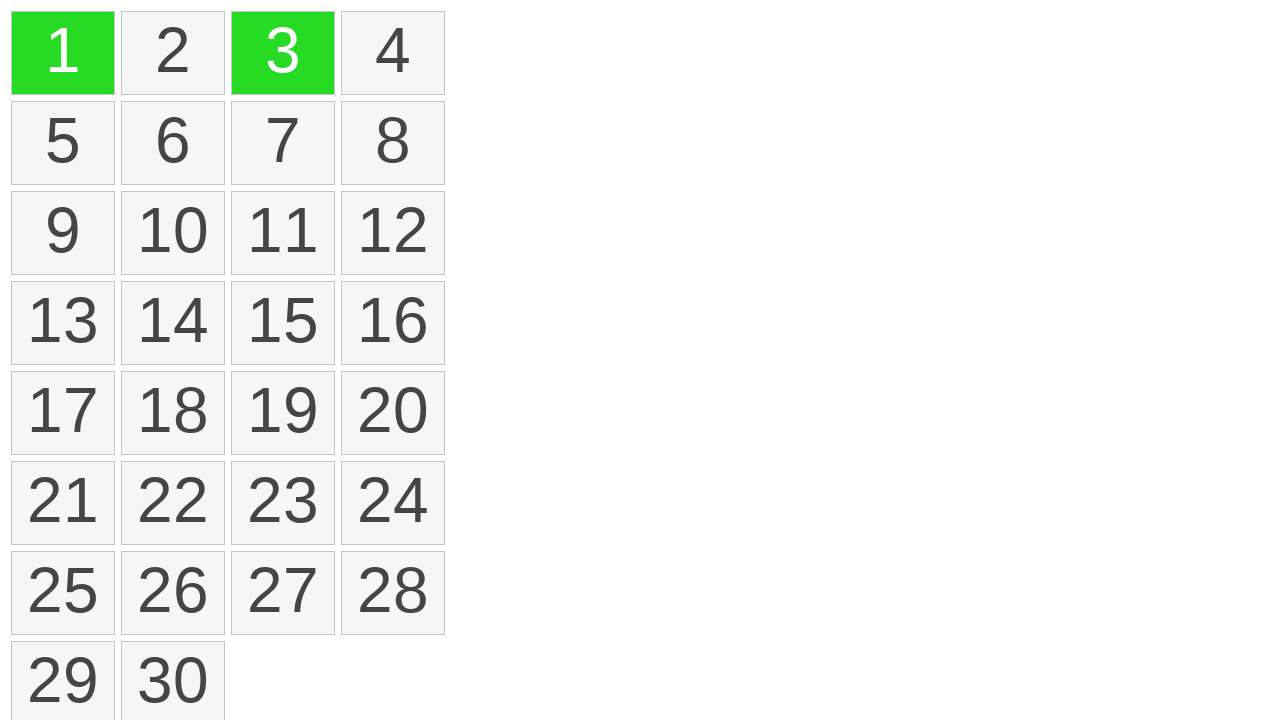

Ctrl+clicked 6th element (index 5) at (173, 143) on ol#selectable li >> nth=5
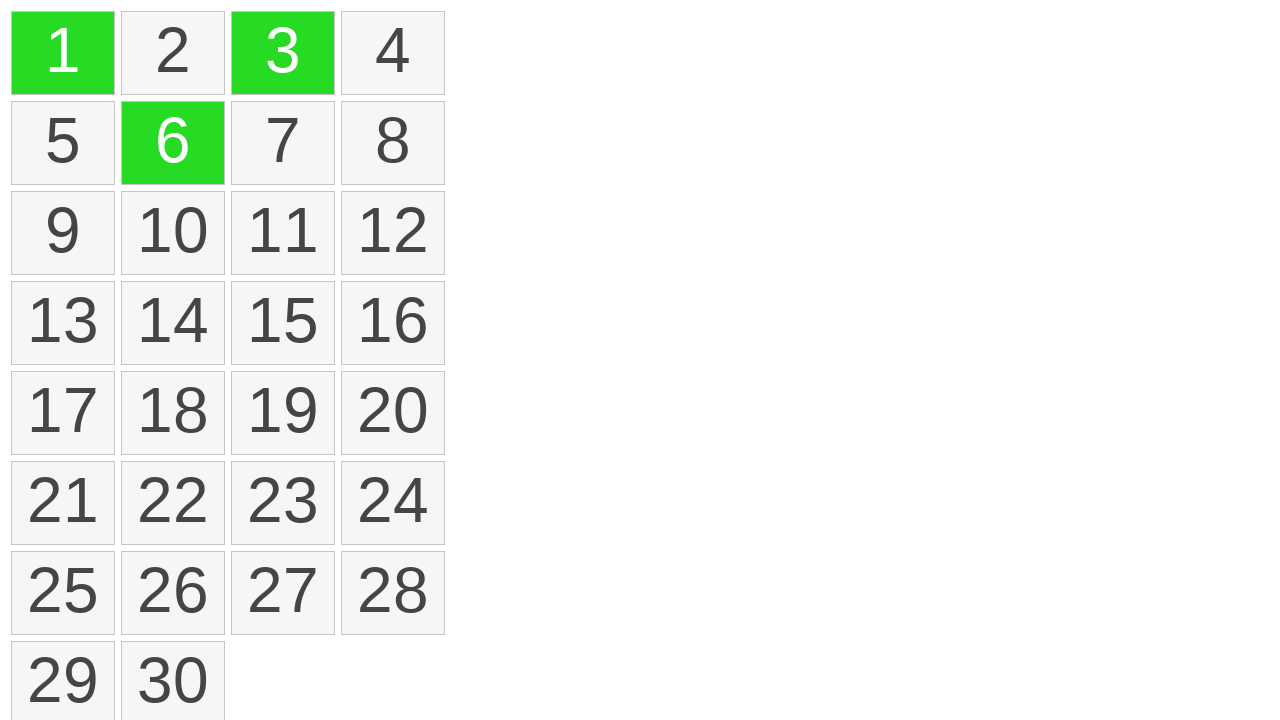

Waited 300ms after 3rd selection
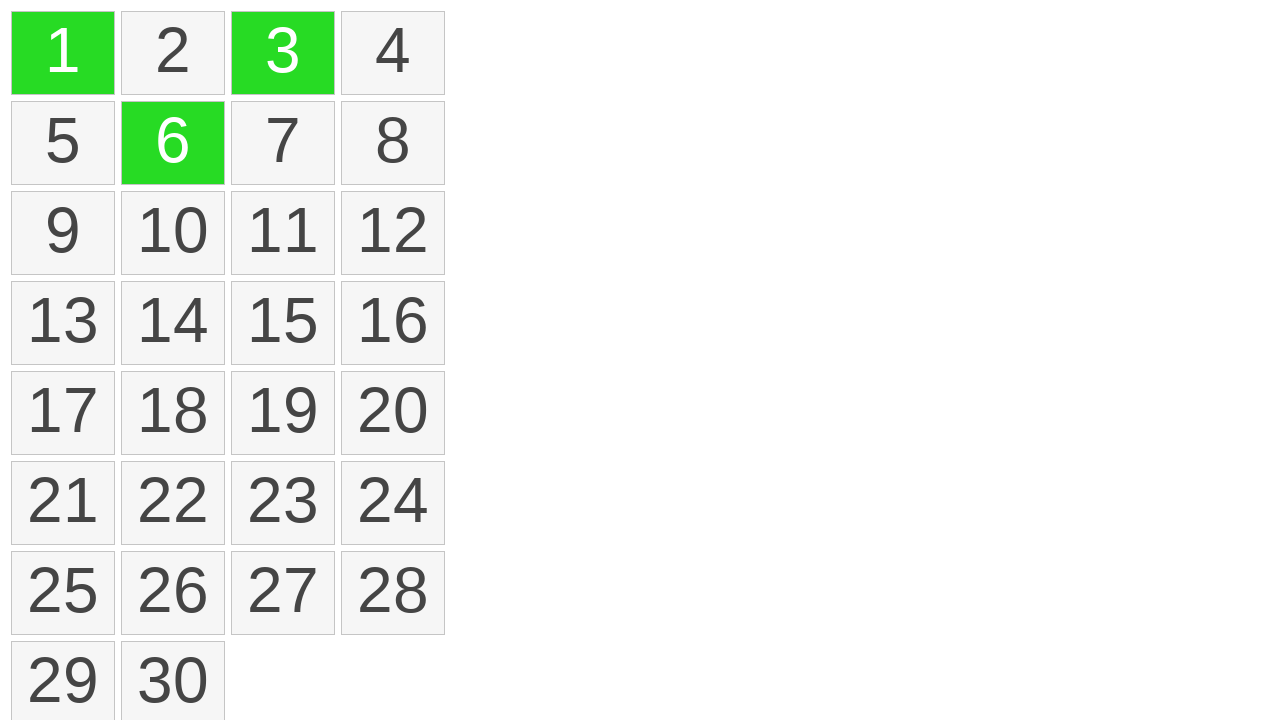

Ctrl+clicked 11th element (index 10) at (283, 233) on ol#selectable li >> nth=10
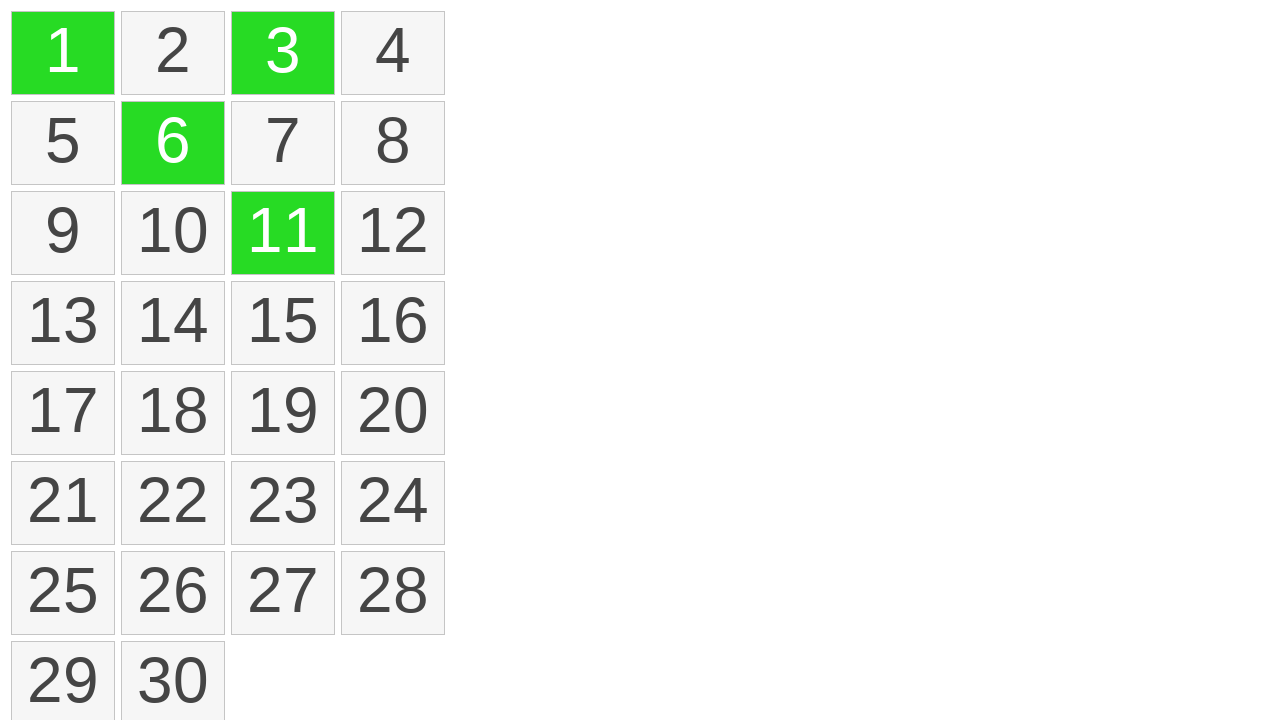

Waited 300ms after 4th selection
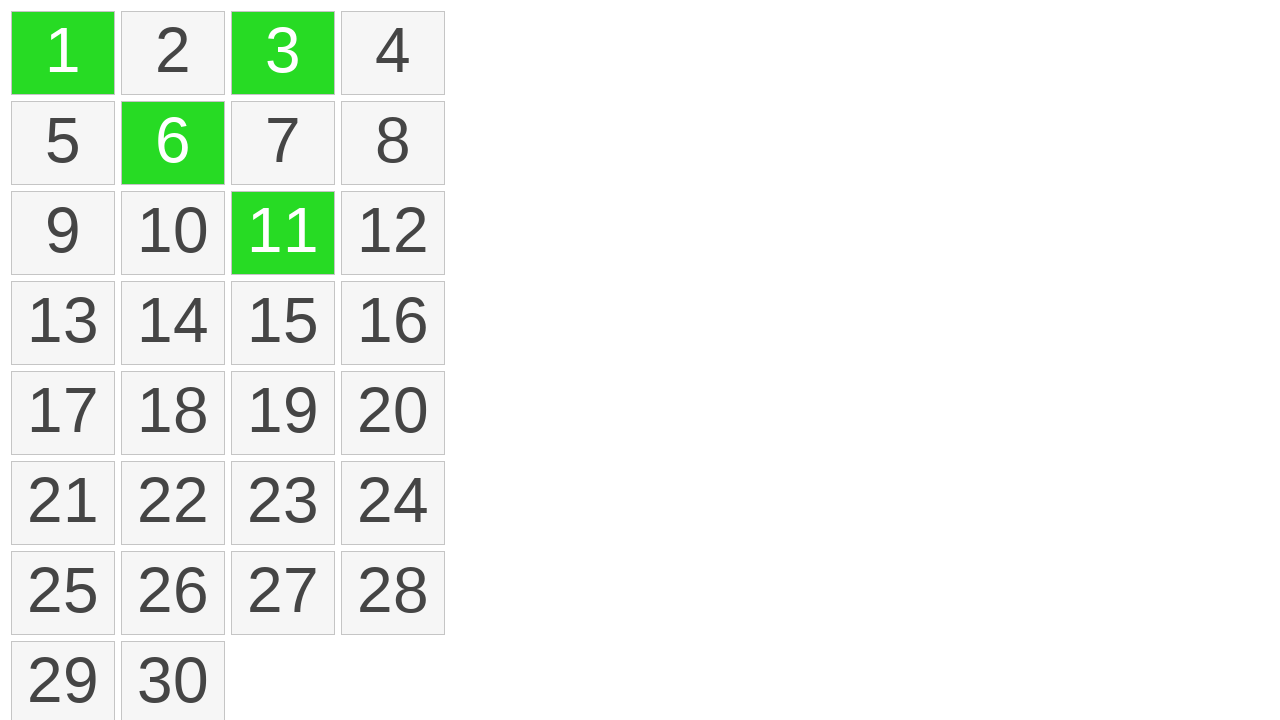

Verified selection count: 4 items selected
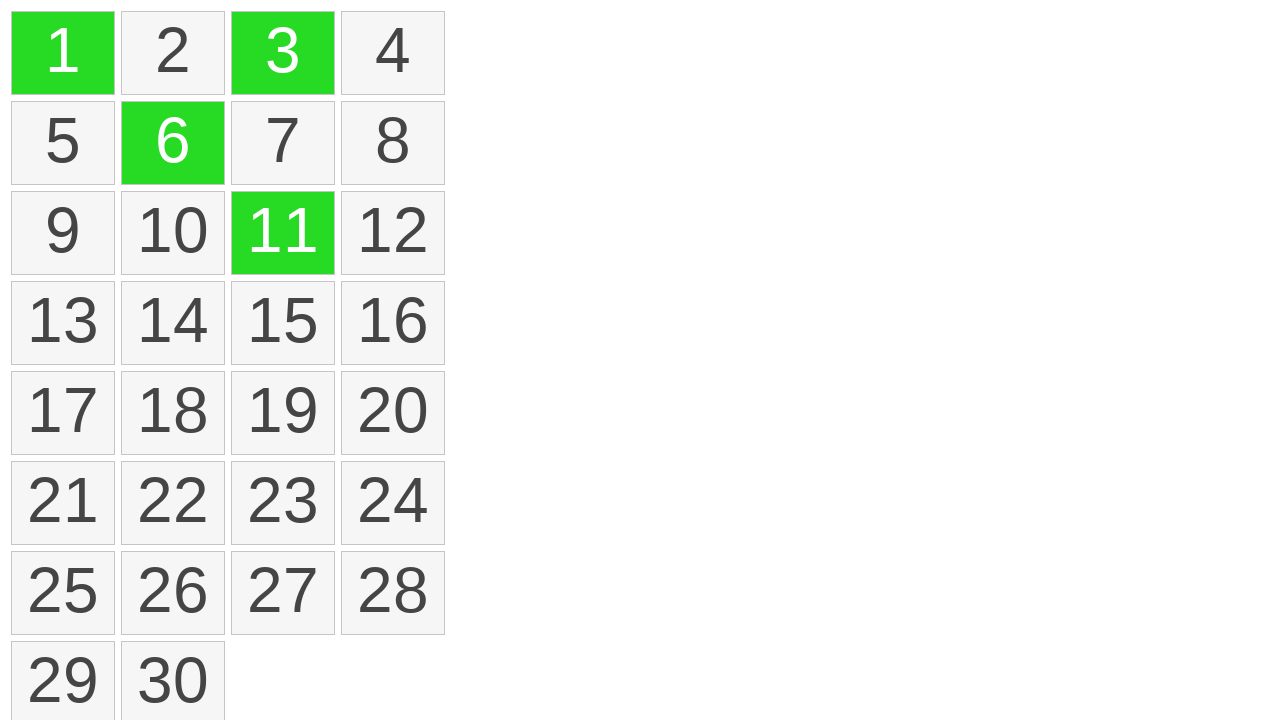

Assertion passed: all 4 non-consecutive items correctly selected
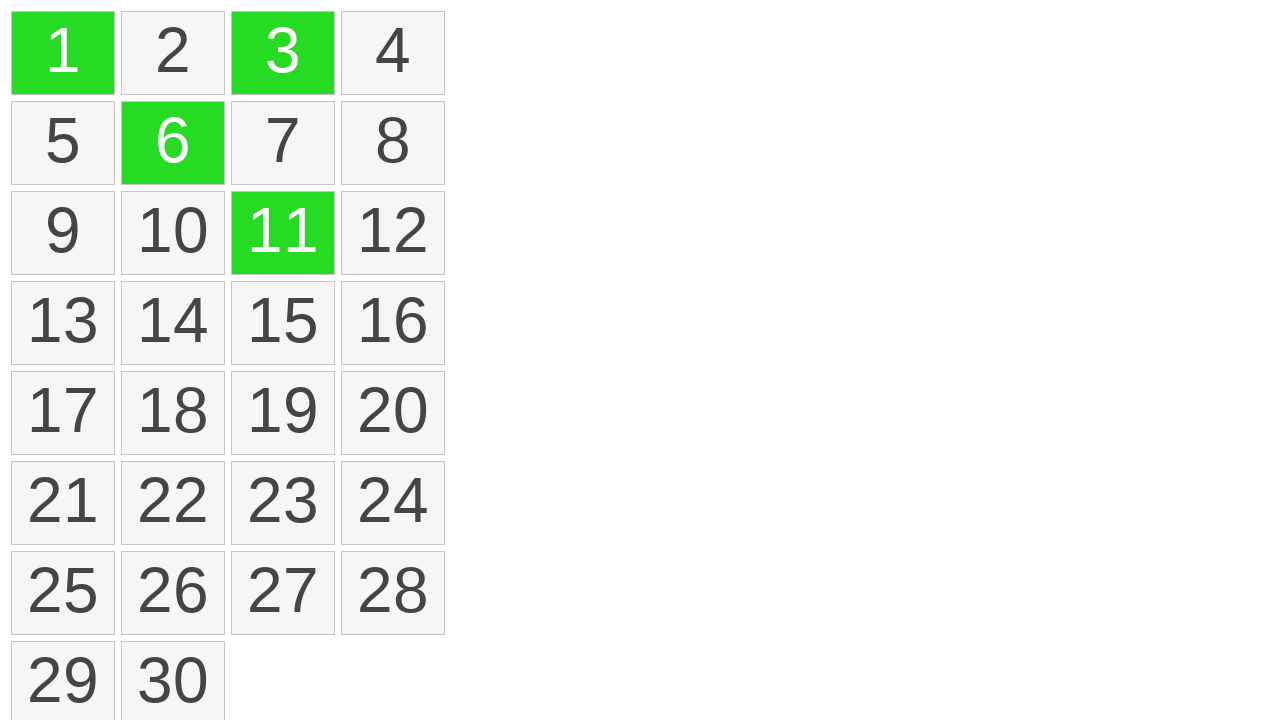

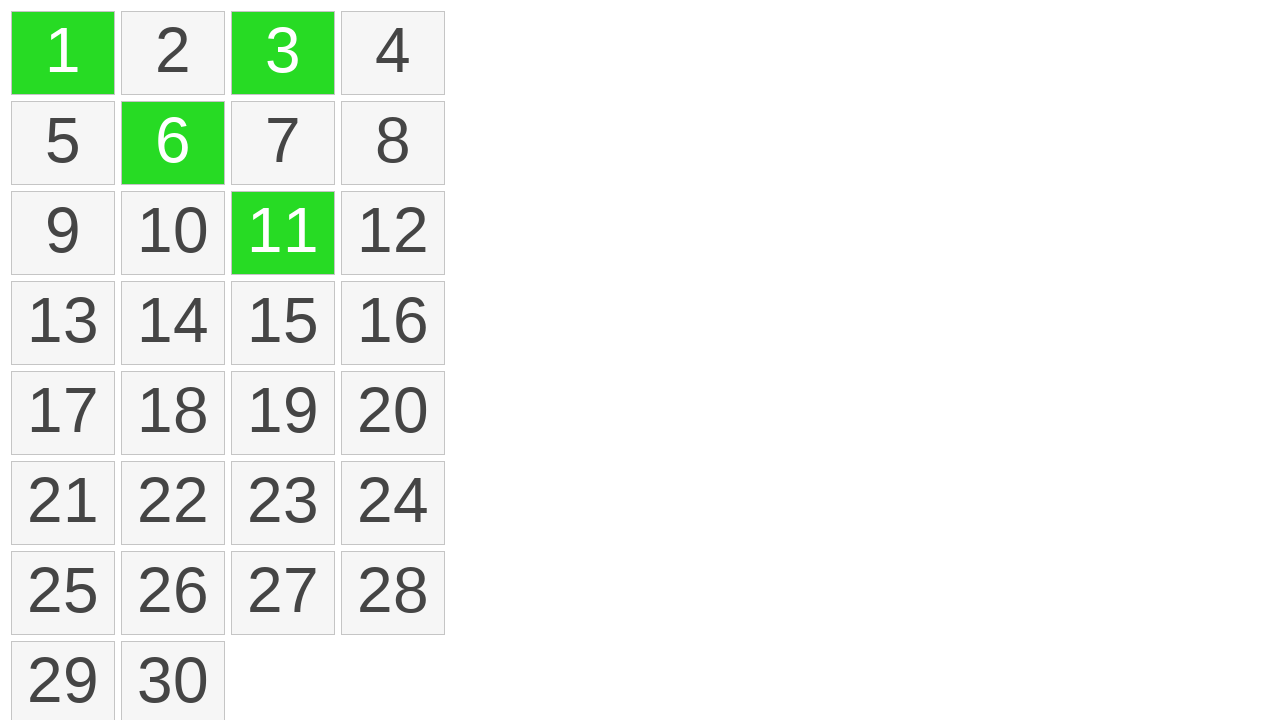